Tests an Angular shopping application by browsing products, adding an item to cart, and modifying the quantity in the cart

Starting URL: https://rahulshettyacademy.com/angularAppdemo/

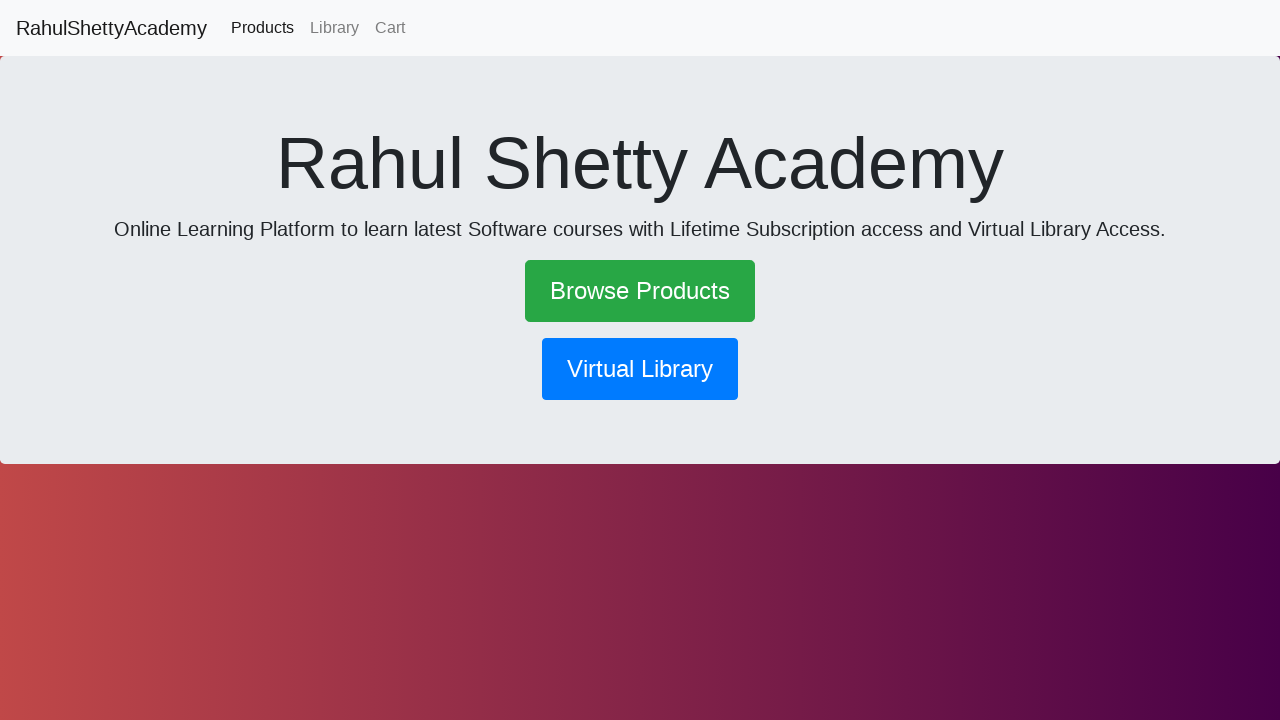

Clicked Browse Products link at (640, 291) on a:has-text('Browse Products')
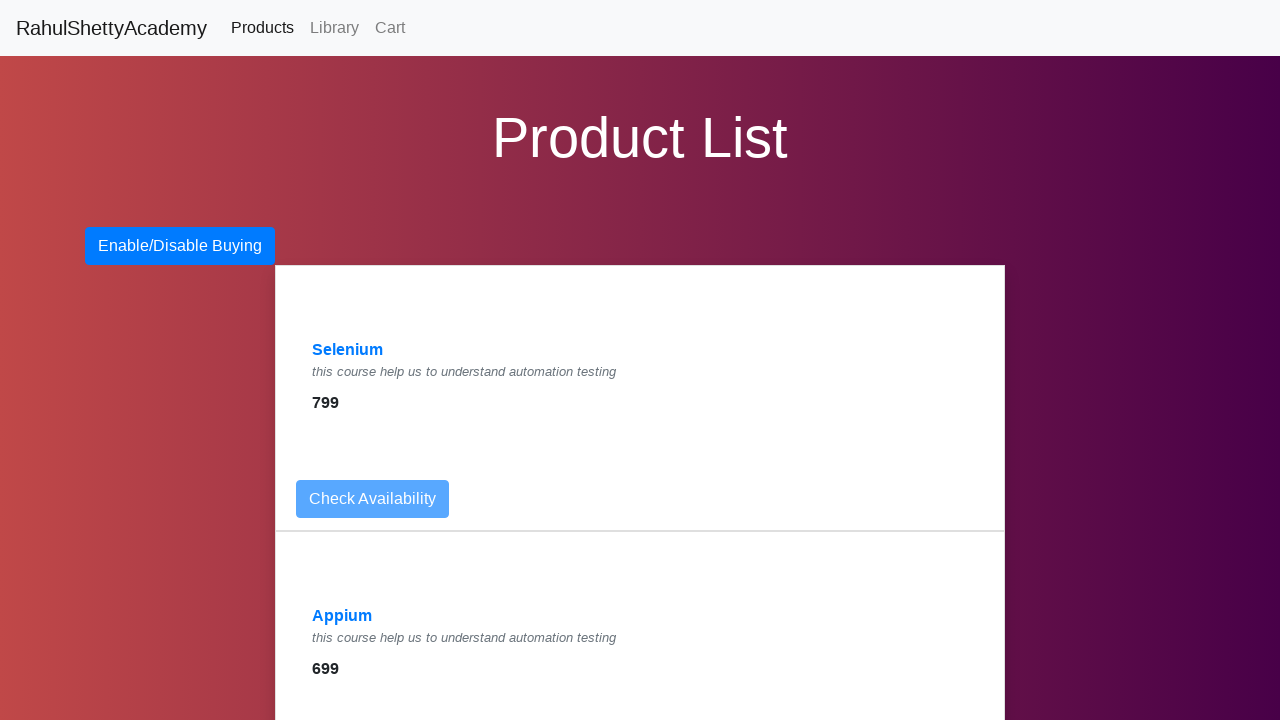

Clicked Selenium product at (348, 350) on a:has-text('Selenium')
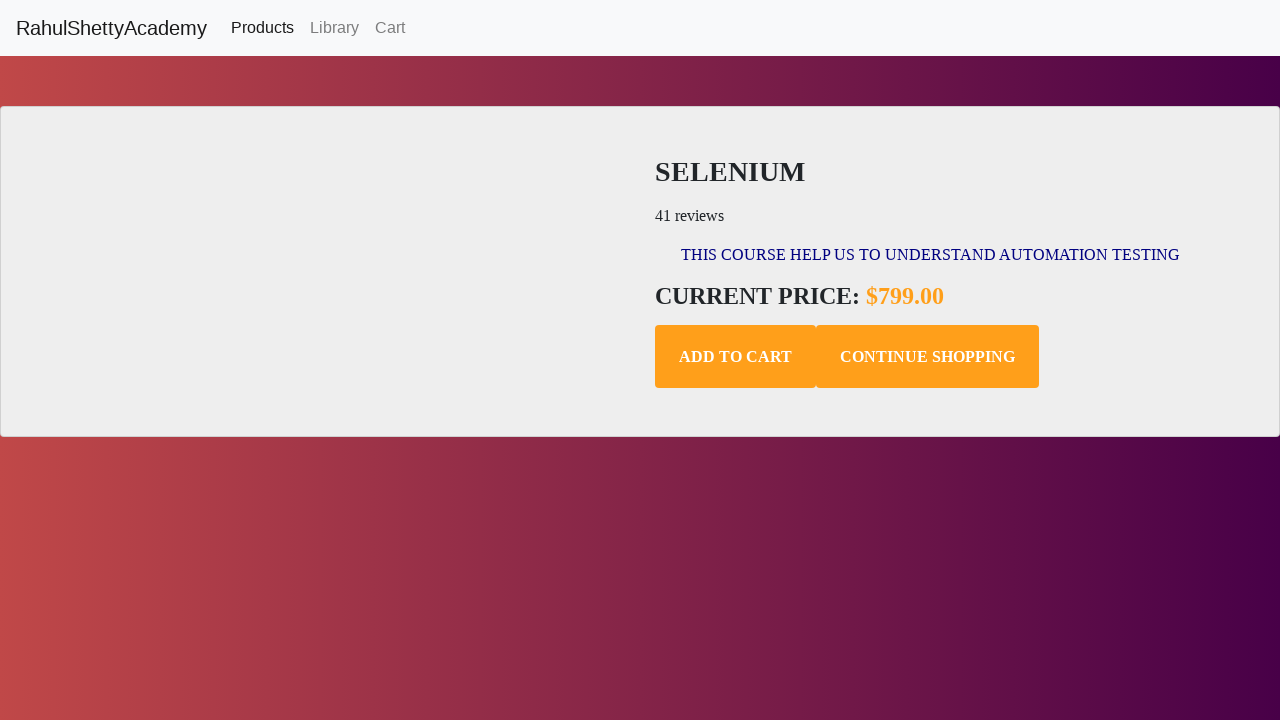

Added item to cart at (736, 357) on .add-to-cart
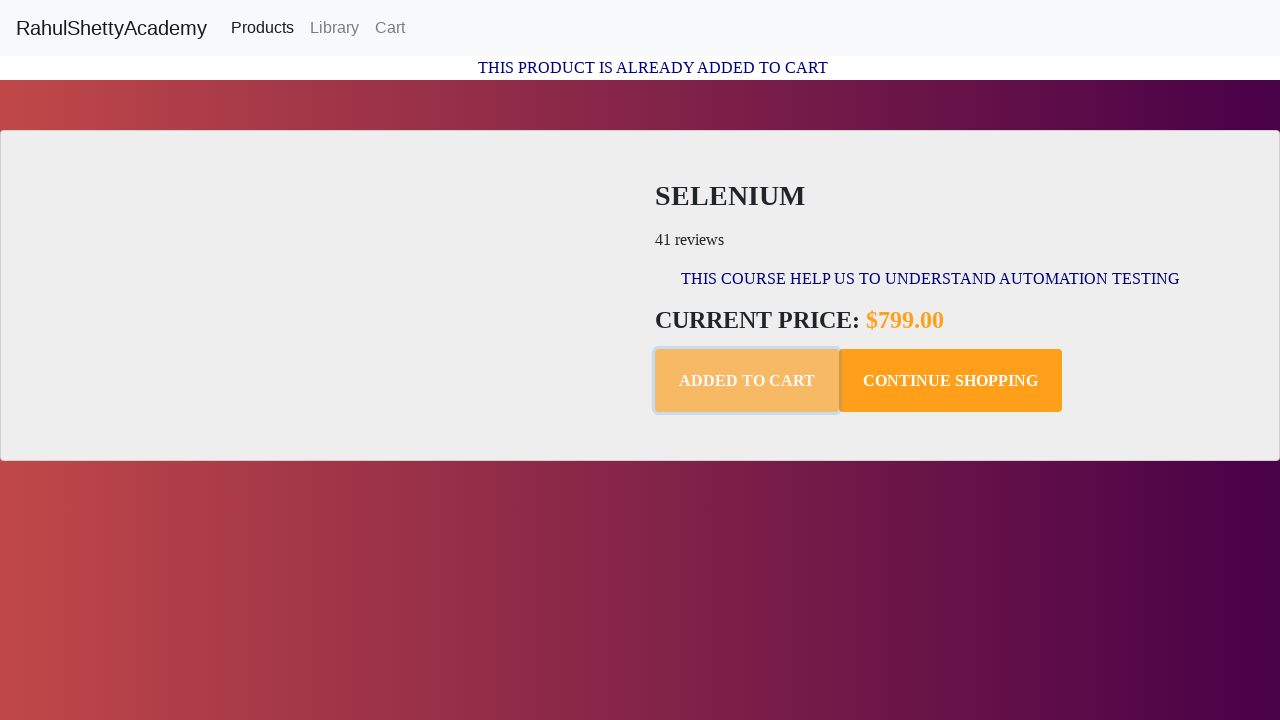

Navigated to Cart at (390, 28) on a:has-text('Cart')
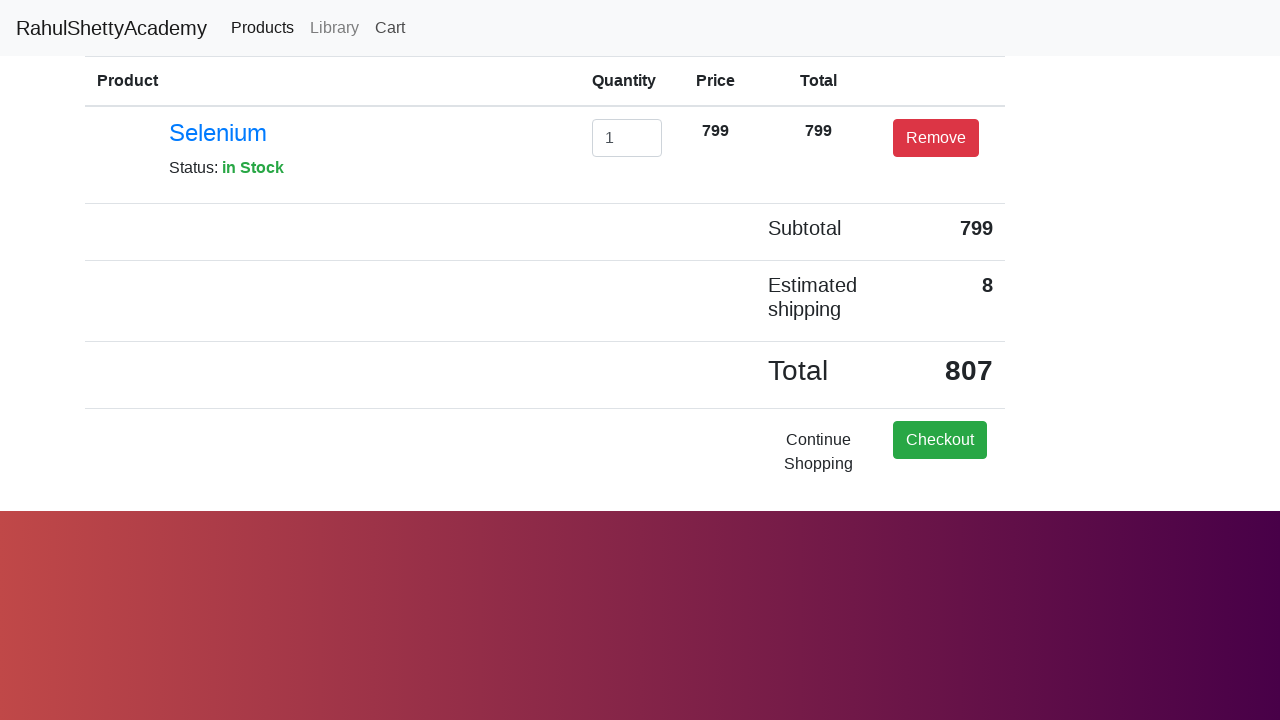

Cleared quantity field on #exampleInputEmail1
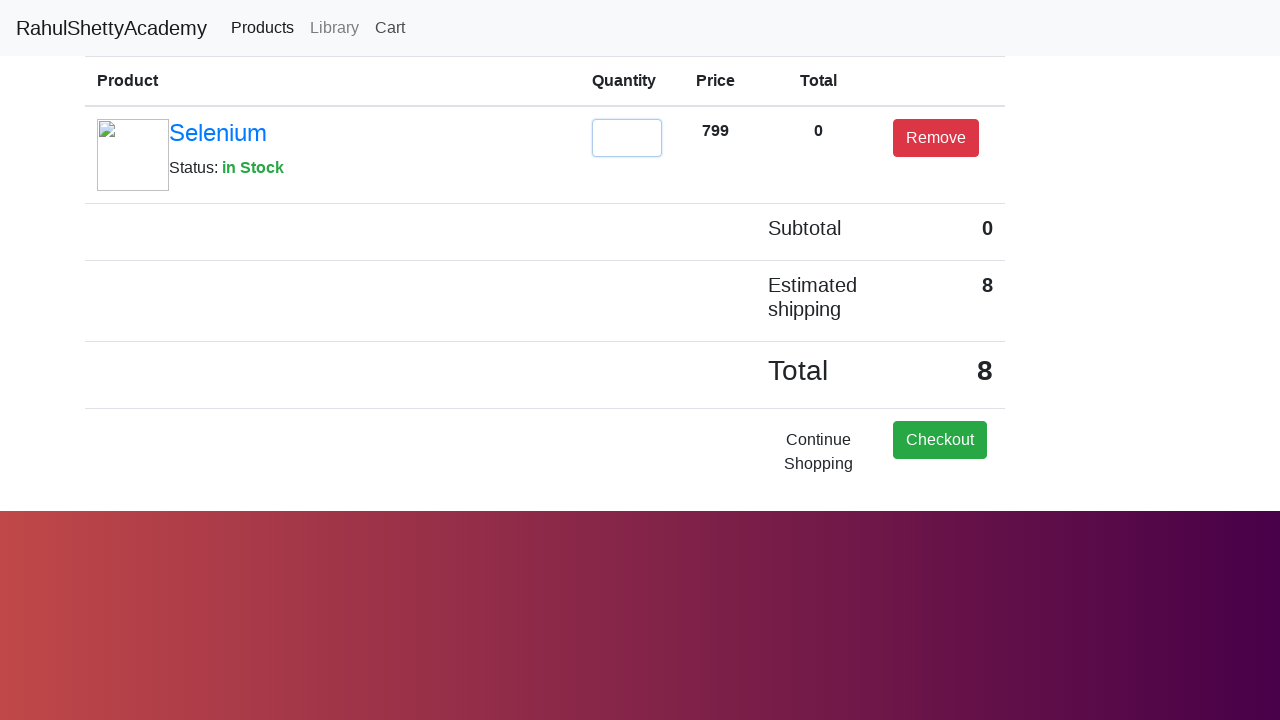

Entered quantity value of 2 on #exampleInputEmail1
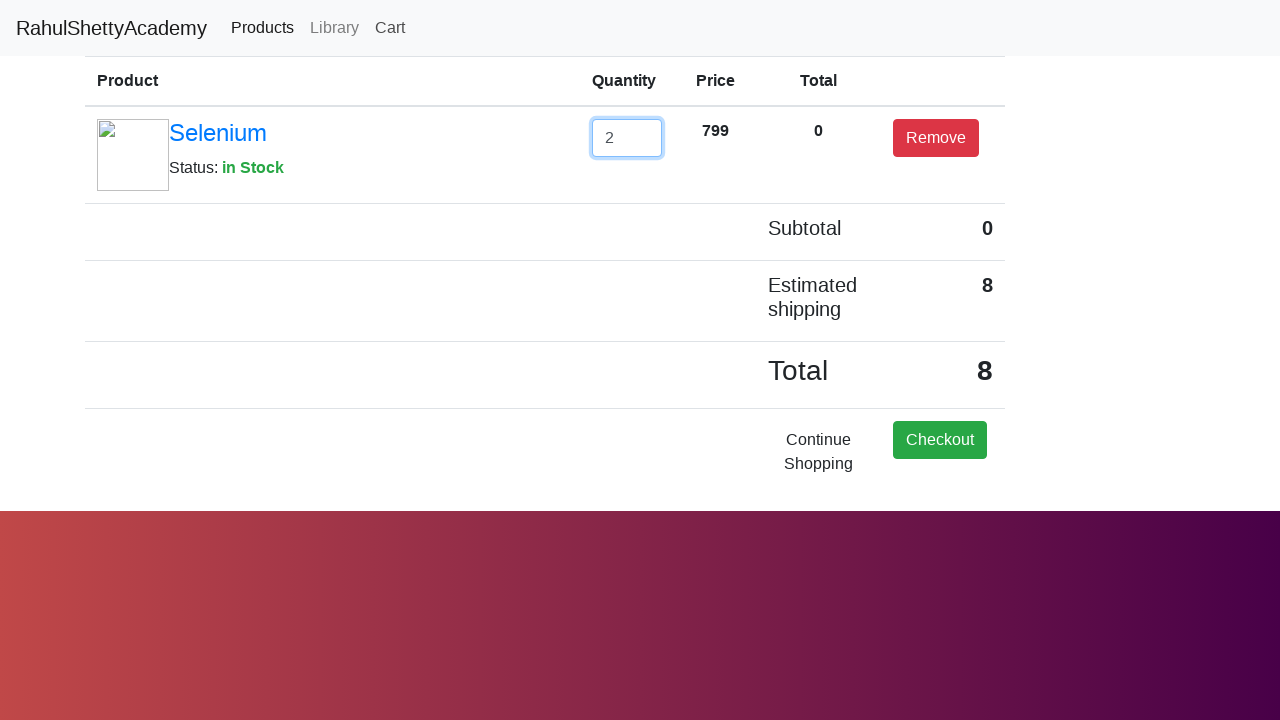

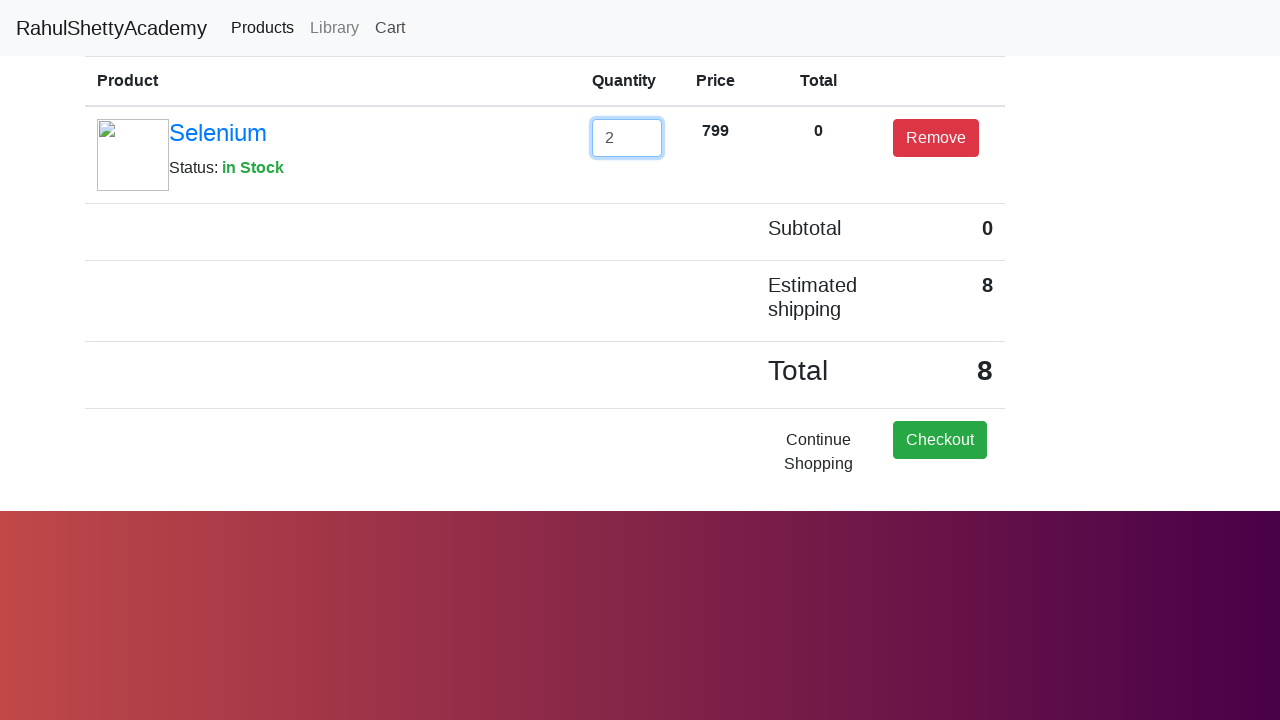